Navigates to the leaftaps OpenTaps application main page, maximizes the browser window, and verifies the page title is accessible.

Starting URL: http://leaftaps.com/opentaps/control/main

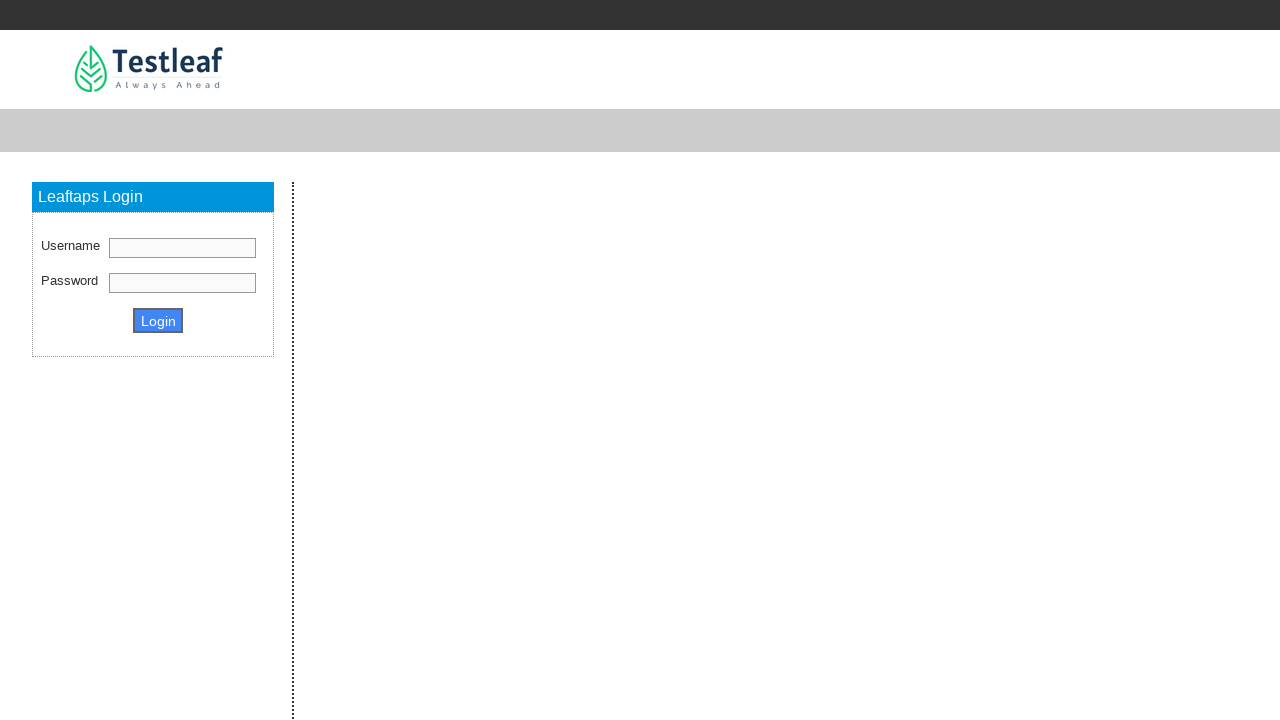

Maximized browser window to 1920x1080
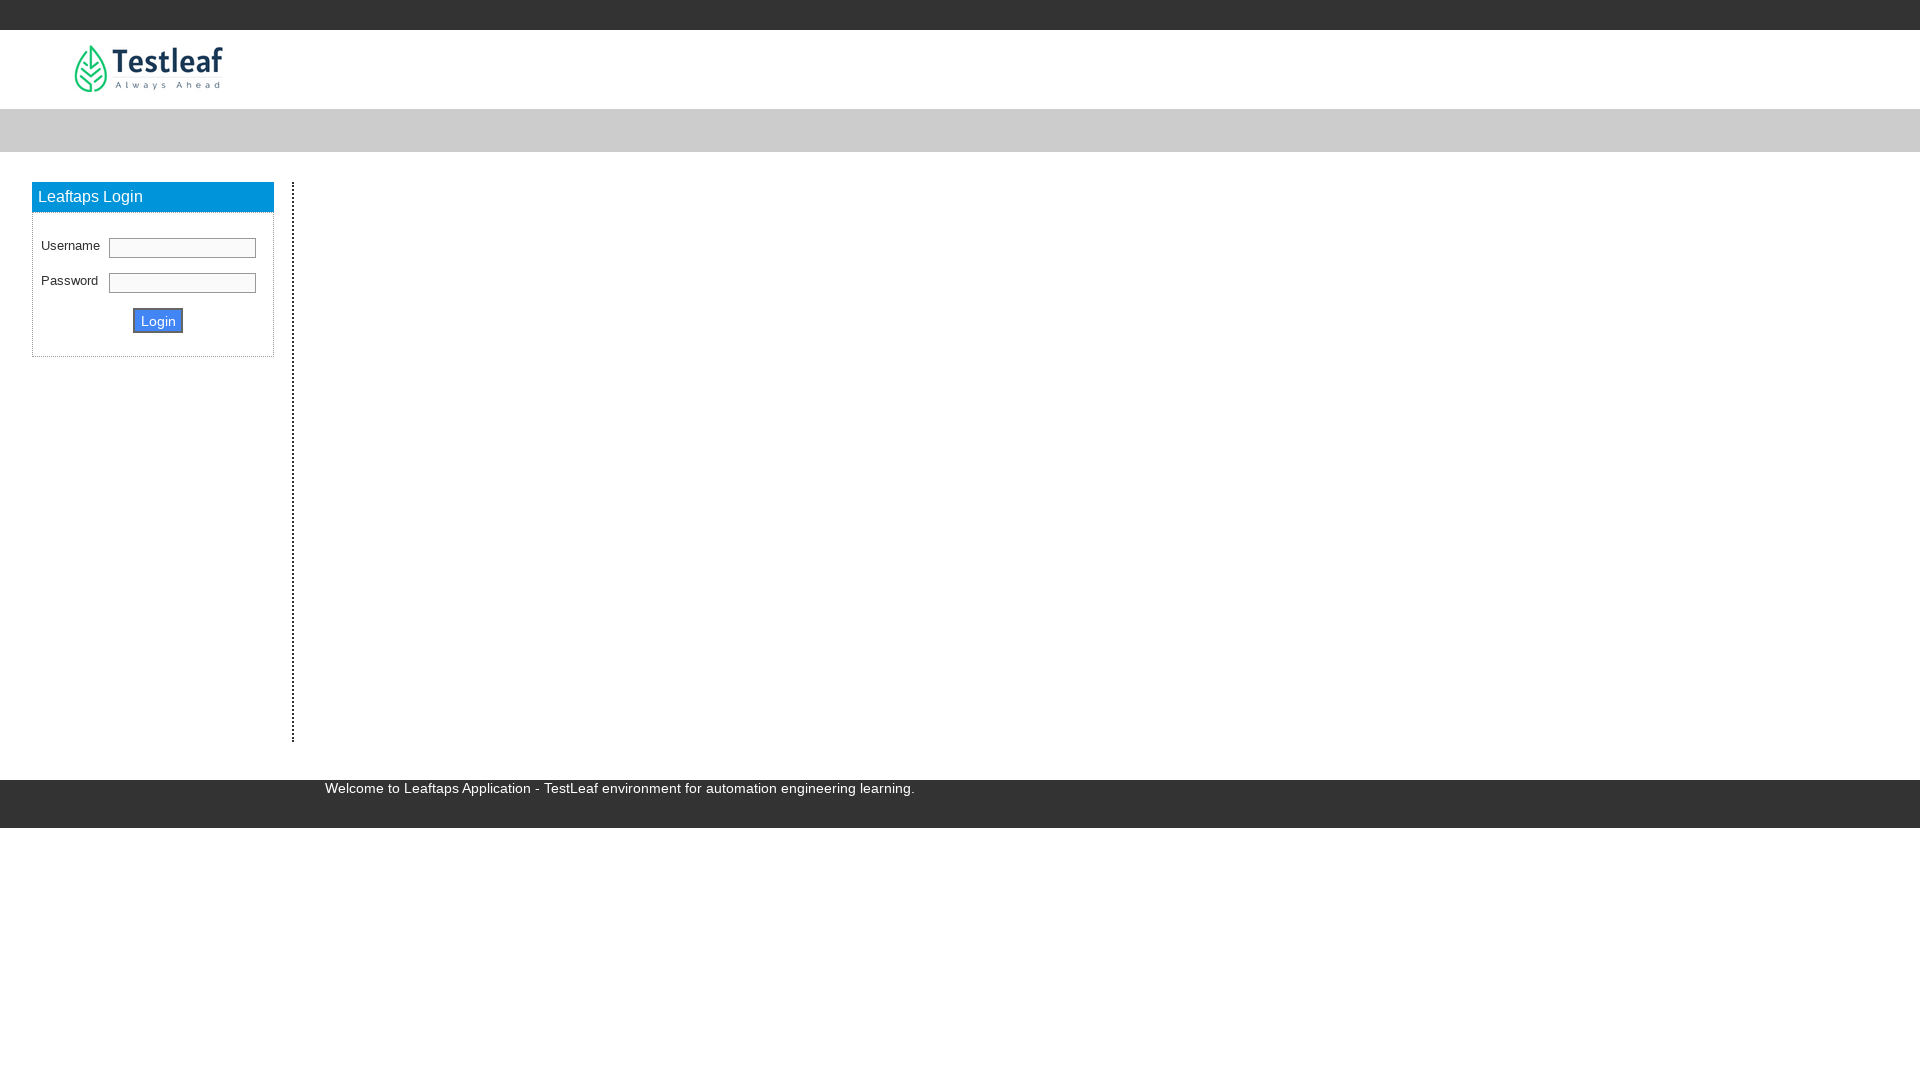

Retrieved page title: Leaftaps - TestLeaf Automation Platform
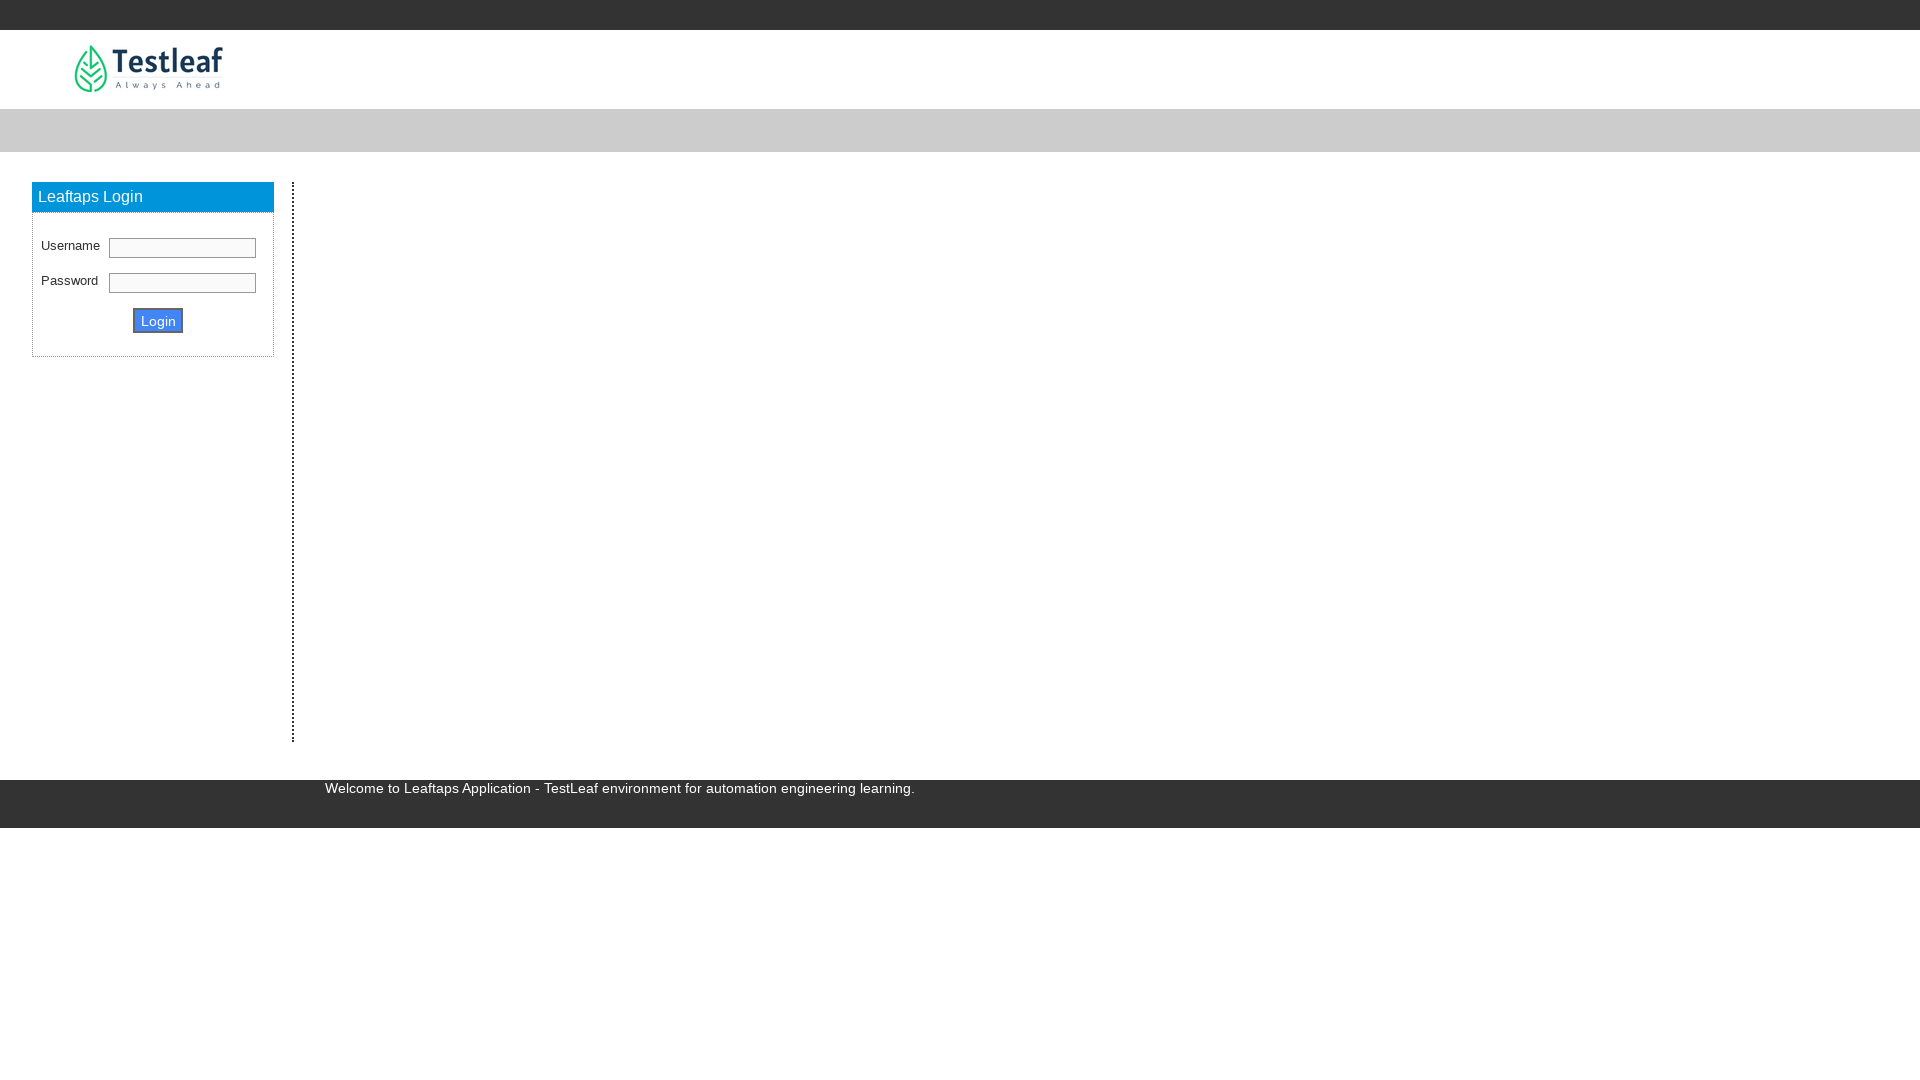

Printed page title to console
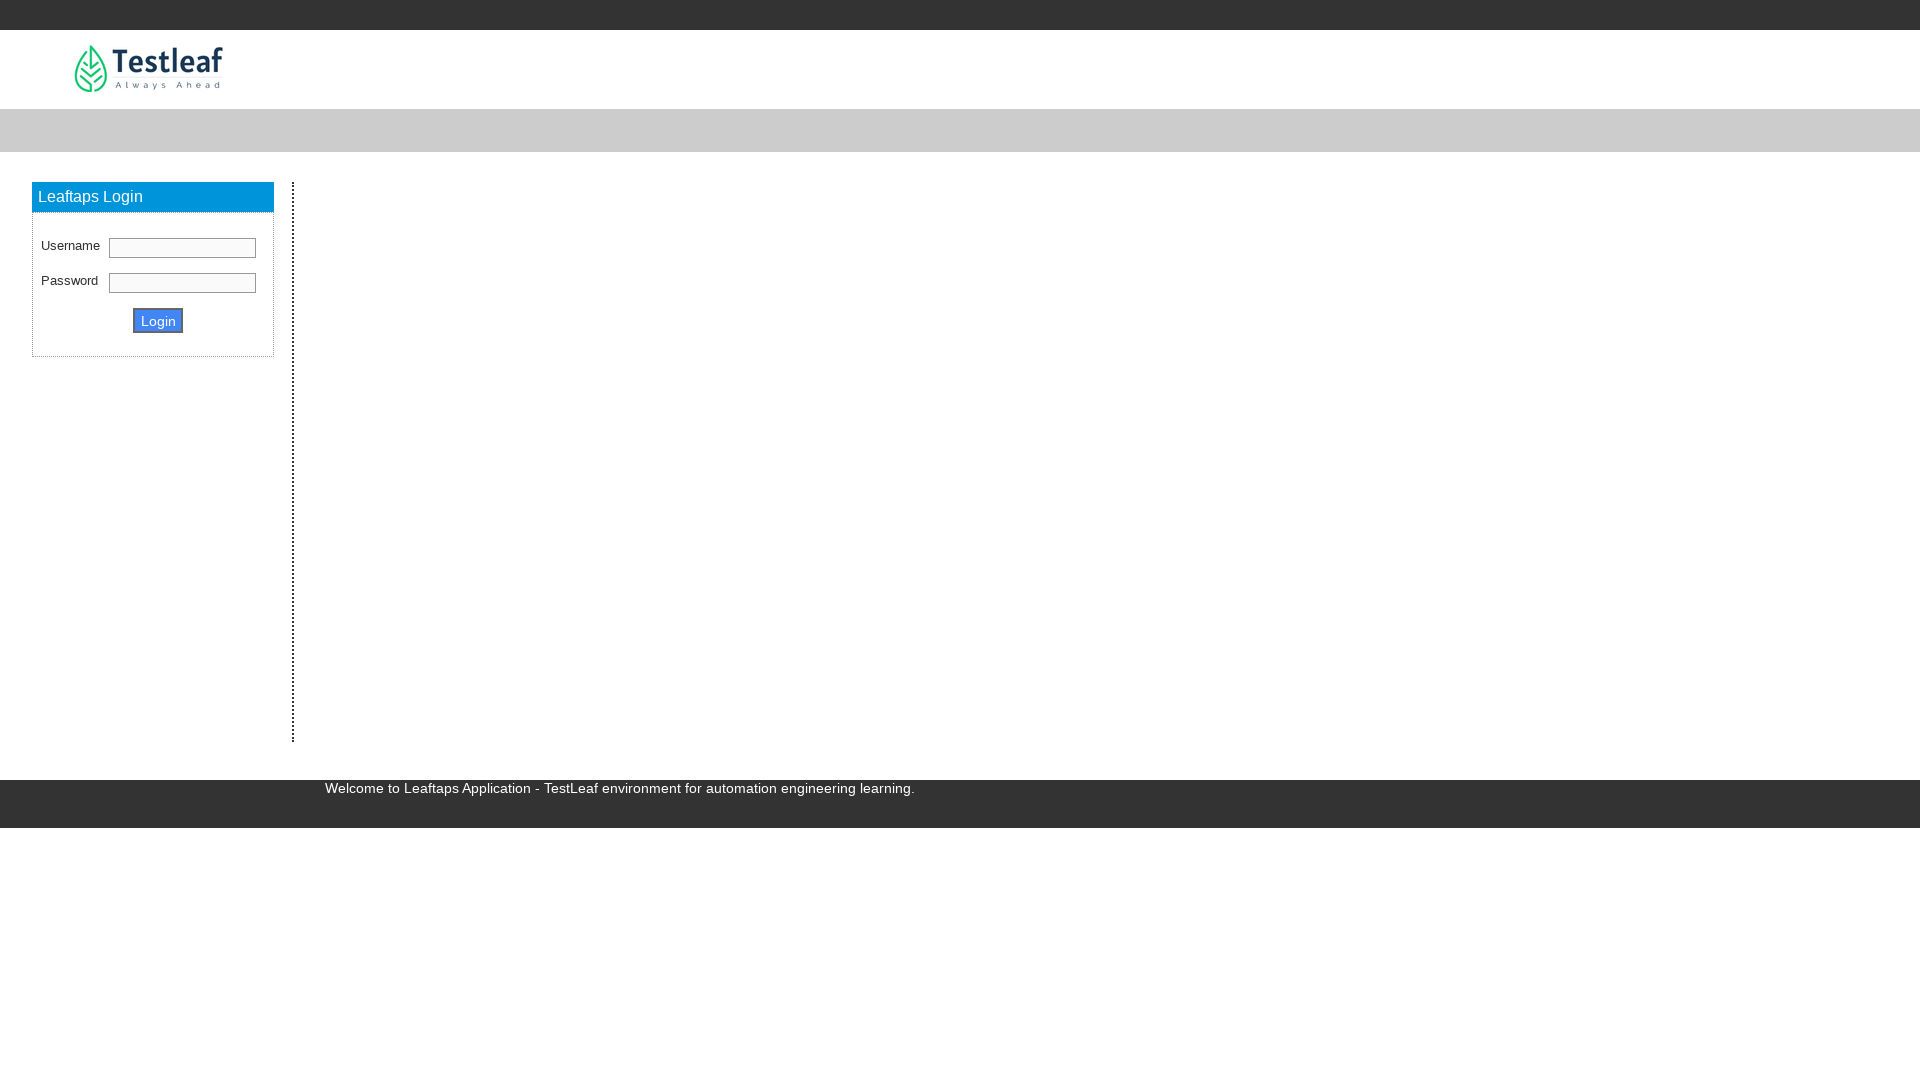

Waited for page to reach domcontentloaded state
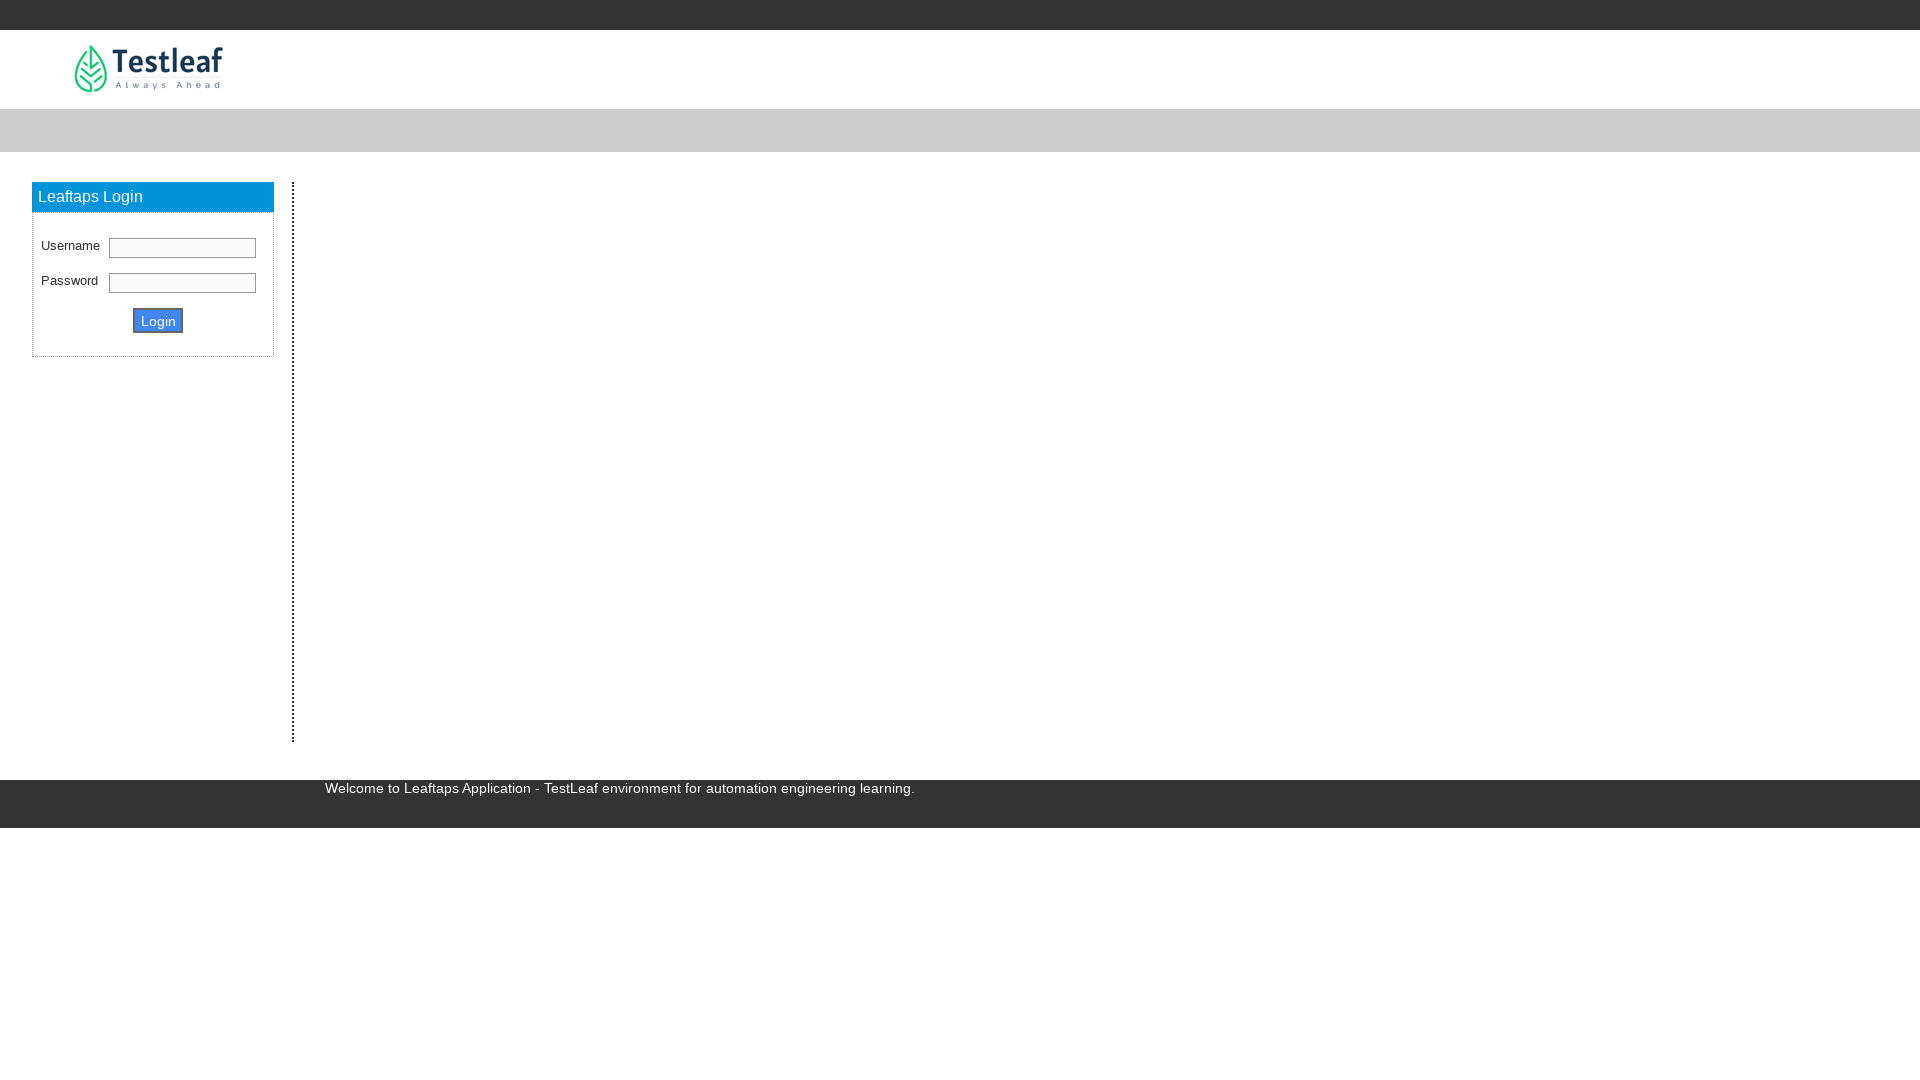

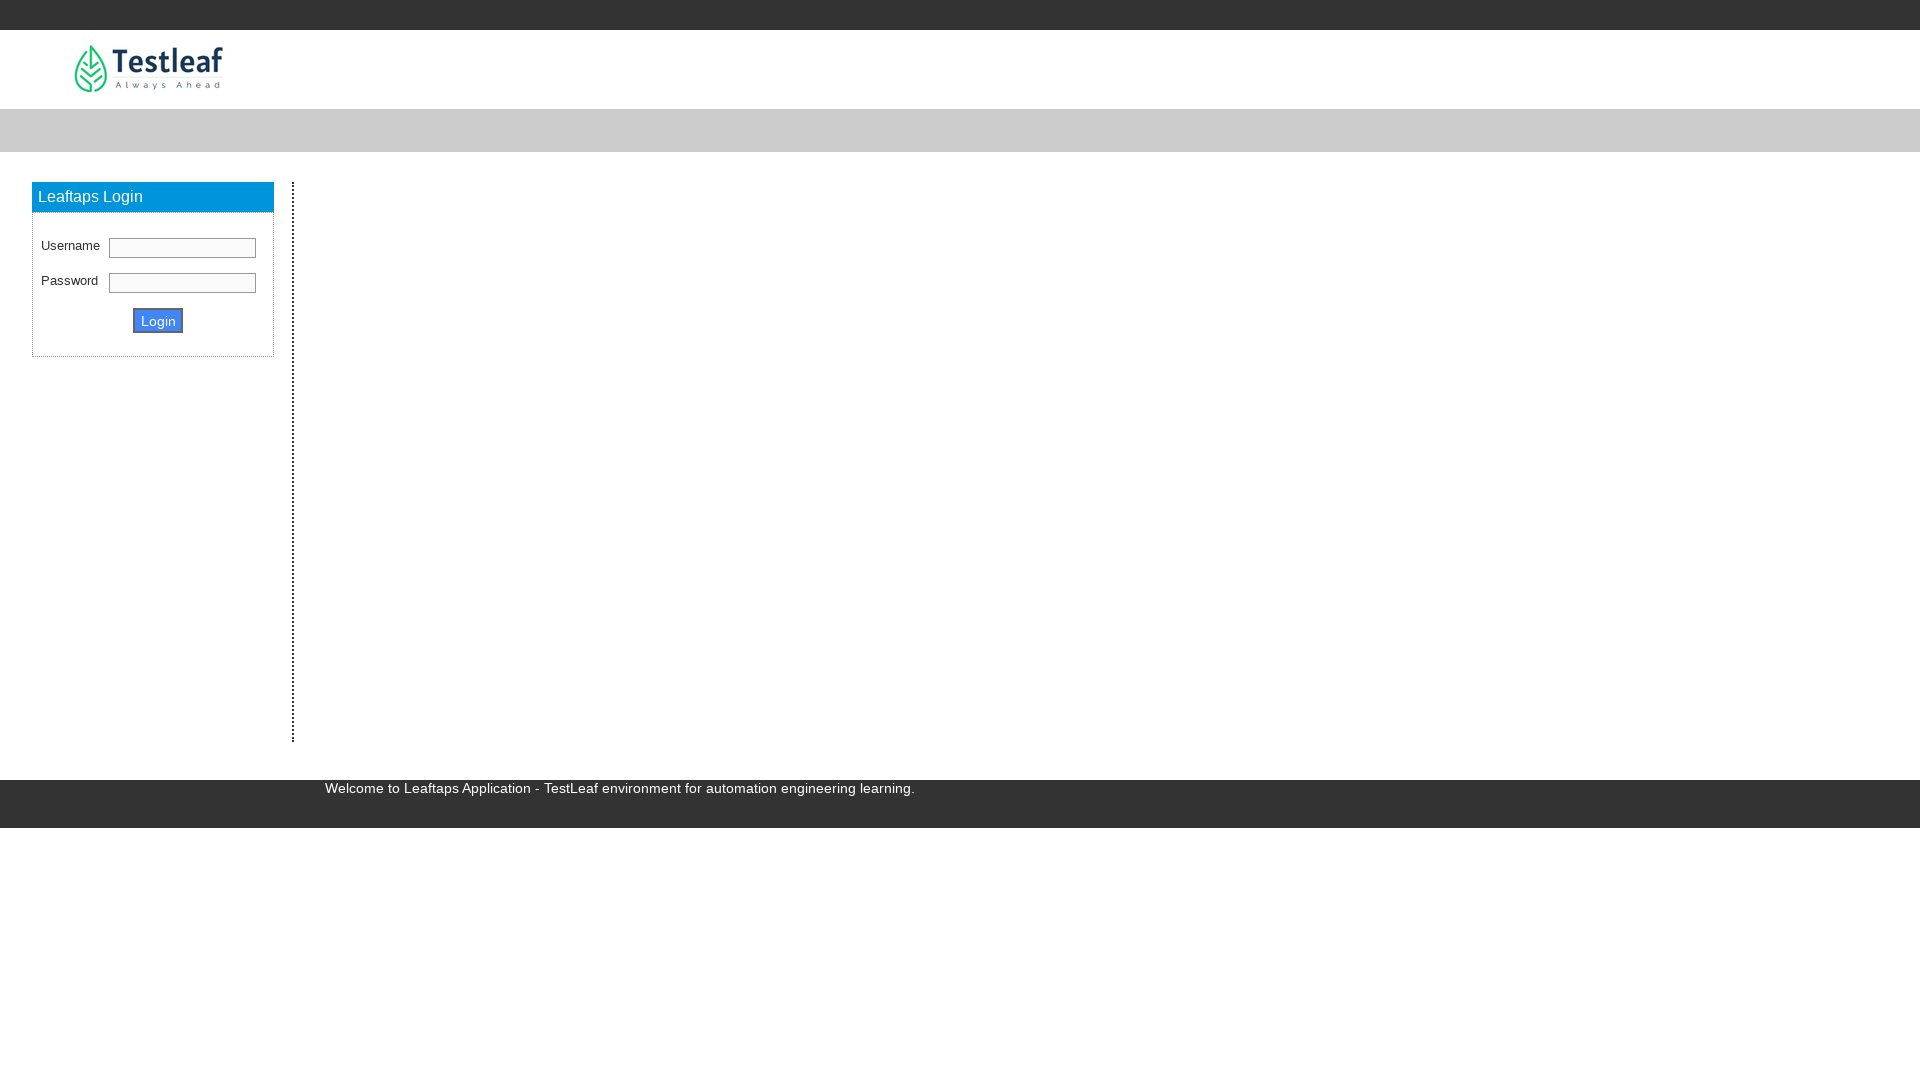